Tests web table functionality by navigating to Elements section, opening Web Tables, and adding a new record with user information

Starting URL: https://demoqa.com/

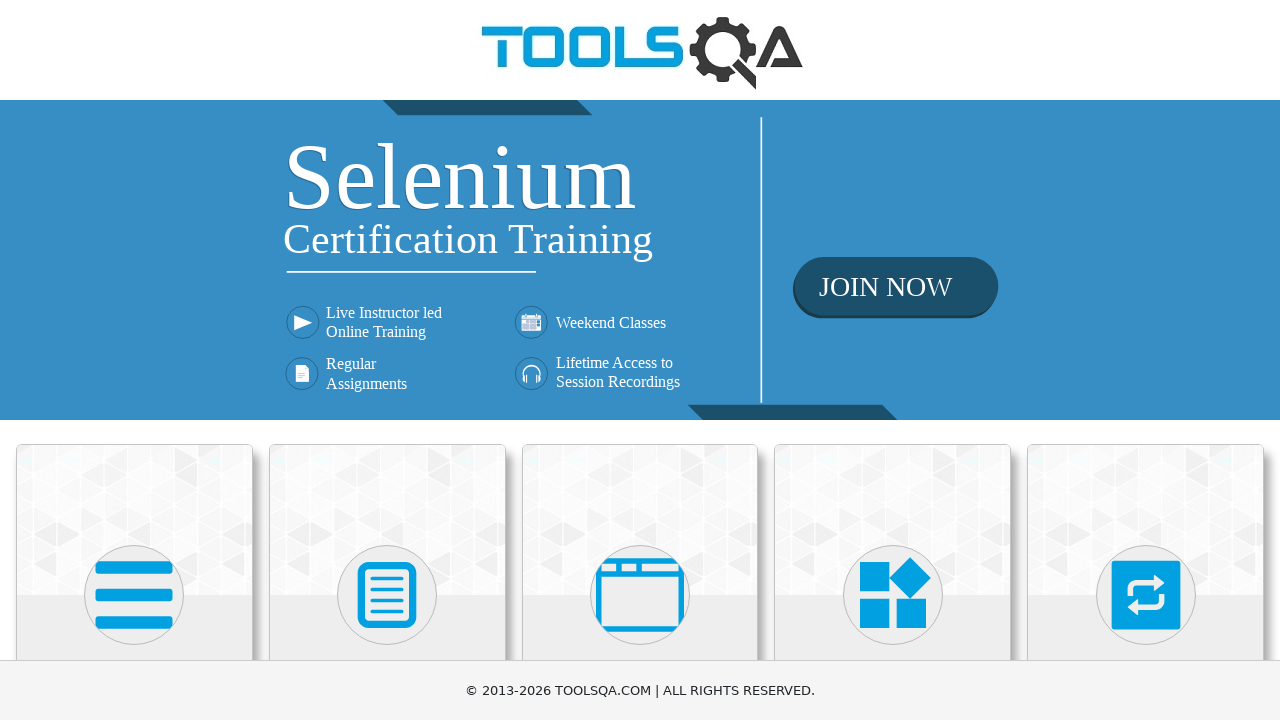

Scrolled down 400px to reveal Elements section
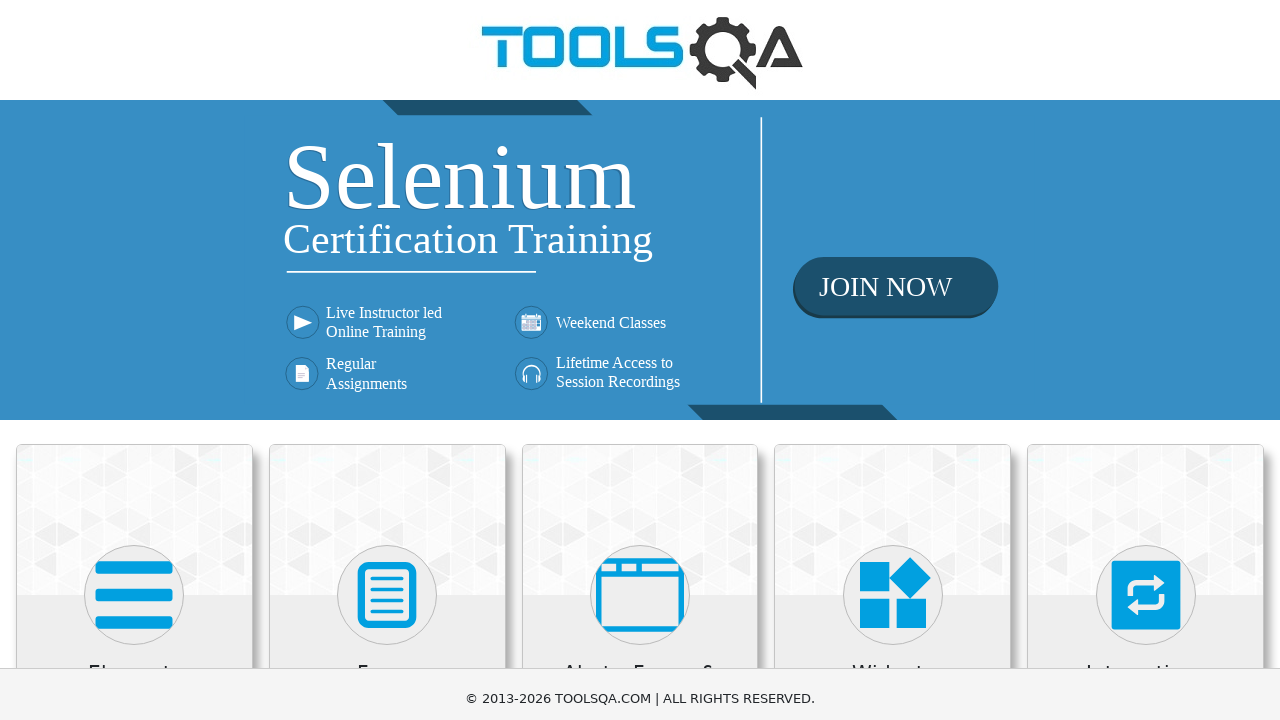

Clicked on Elements section at (134, 273) on xpath=//h5[text()='Elements']
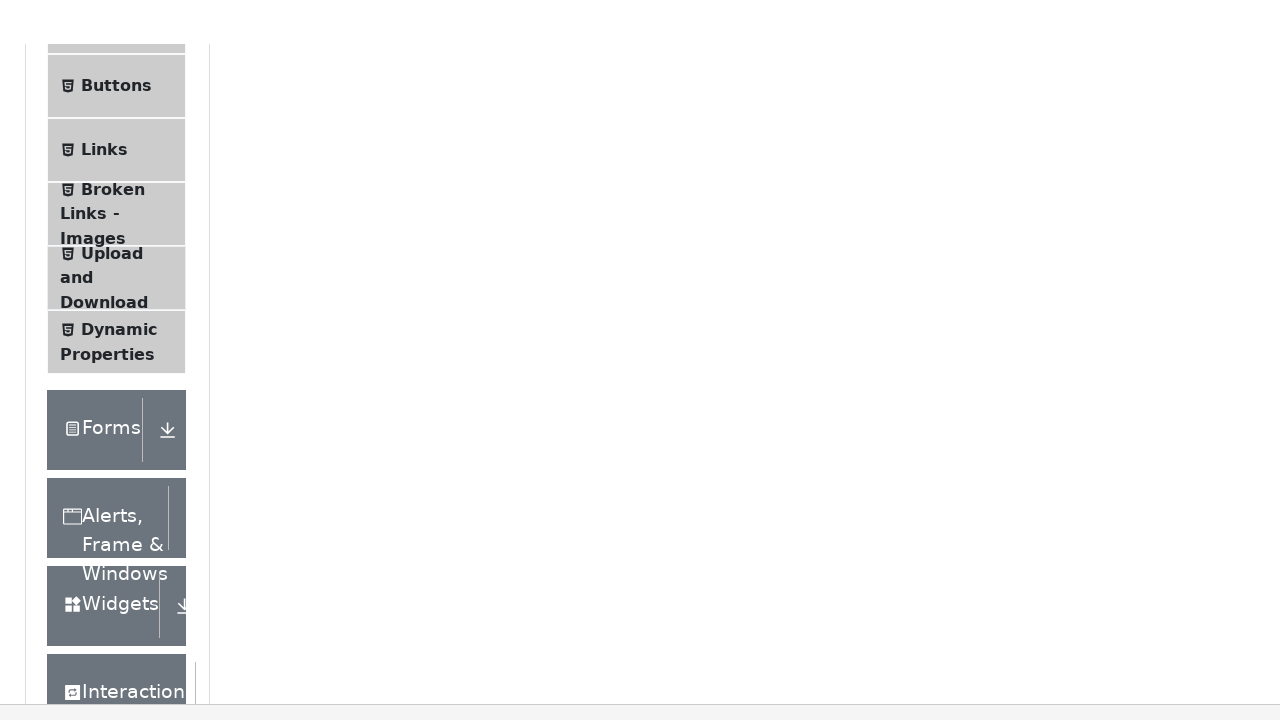

Clicked on Web Tables menu item at (100, 348) on xpath=//span[text()='Web Tables']
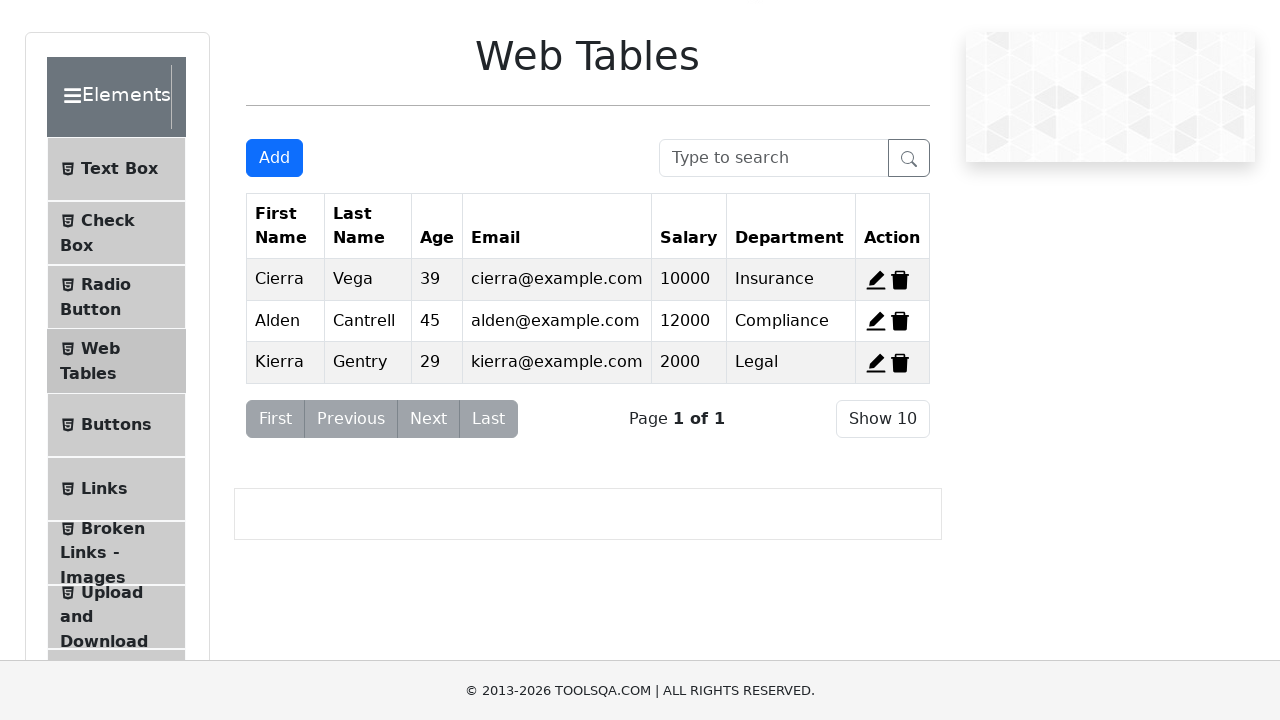

Clicked Add button to open new record form at (274, 158) on #addNewRecordButton
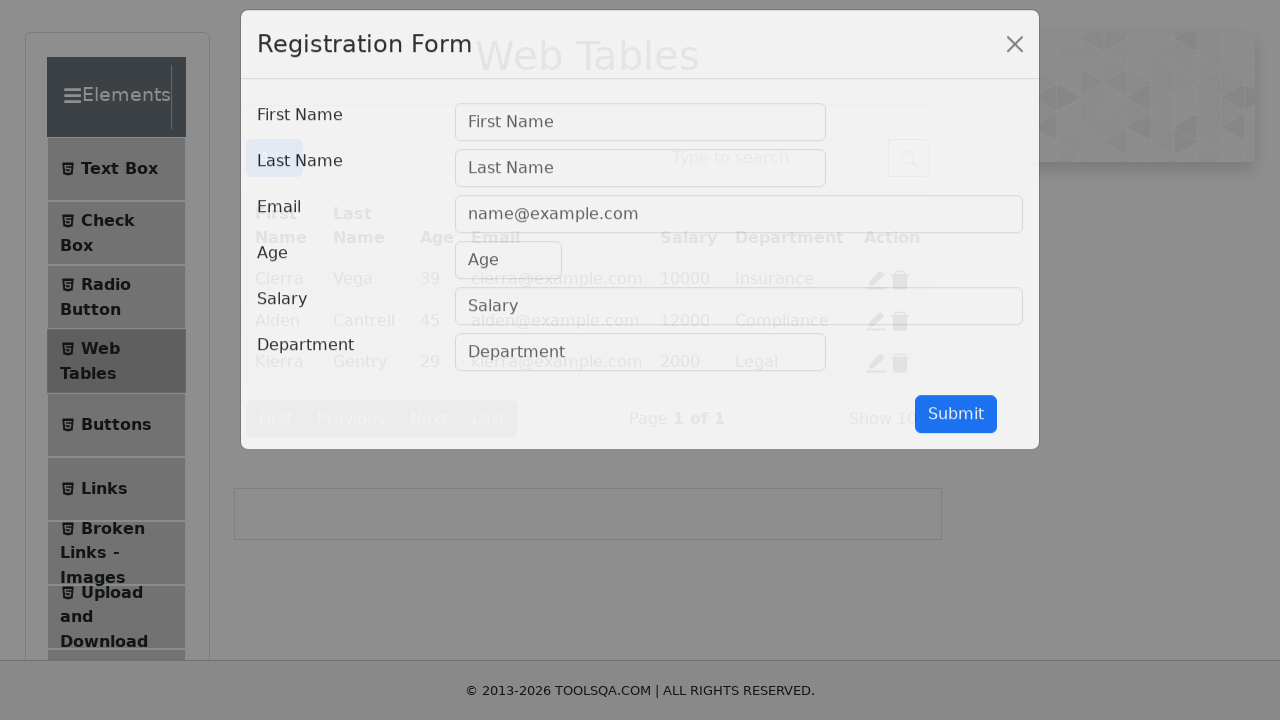

Filled firstName field with 'Jane' on #firstName
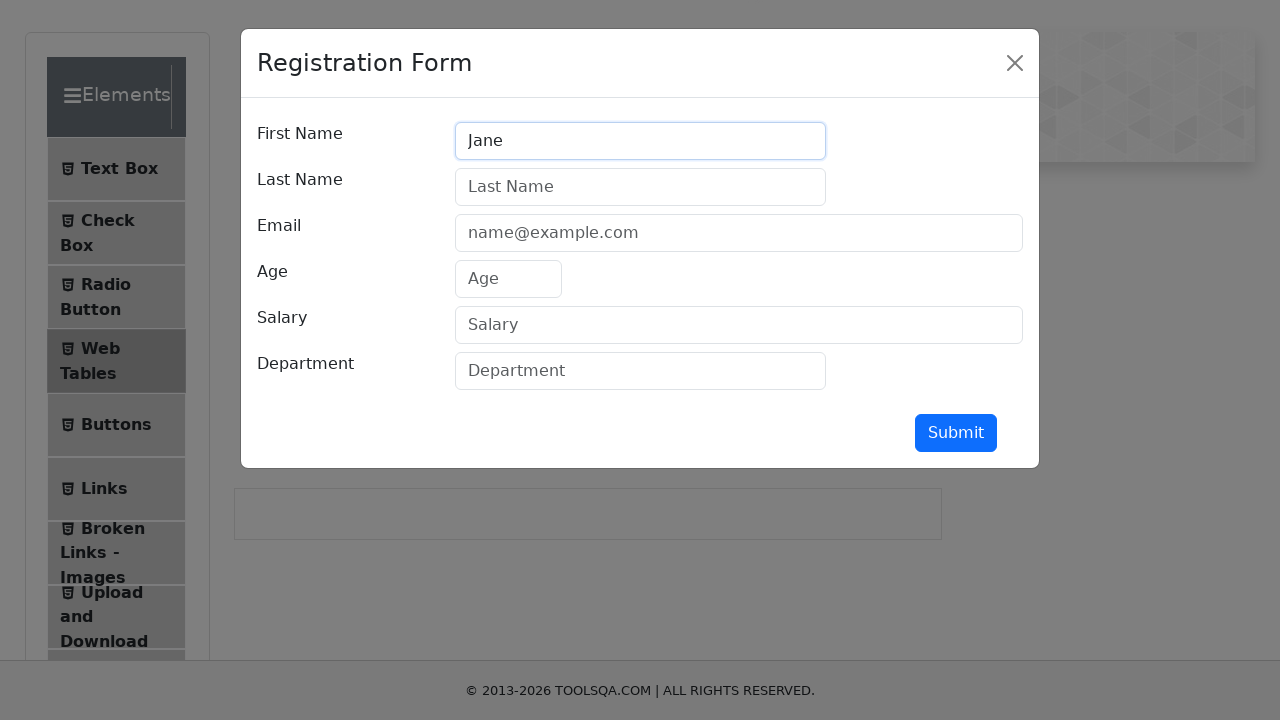

Filled lastName field with 'Doe' on #lastName
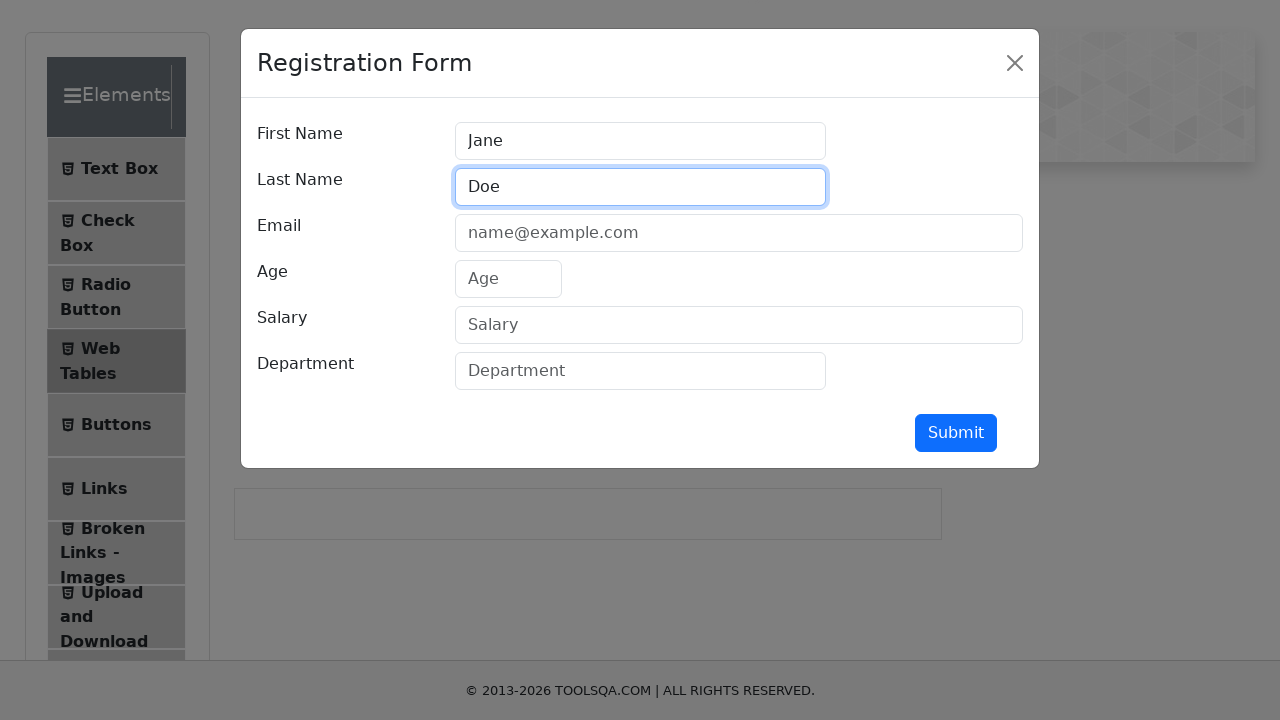

Filled userEmail field with 'jane.doe@gmail.com' on #userEmail
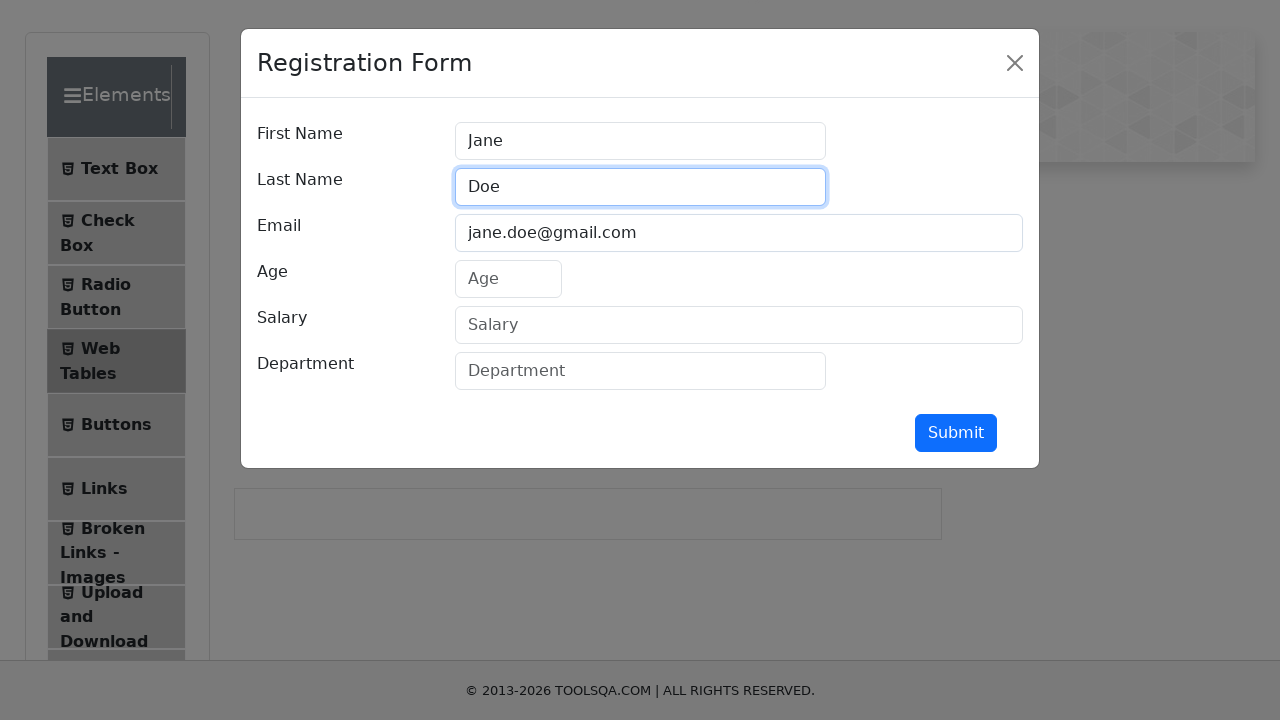

Filled age field with '25' on #age
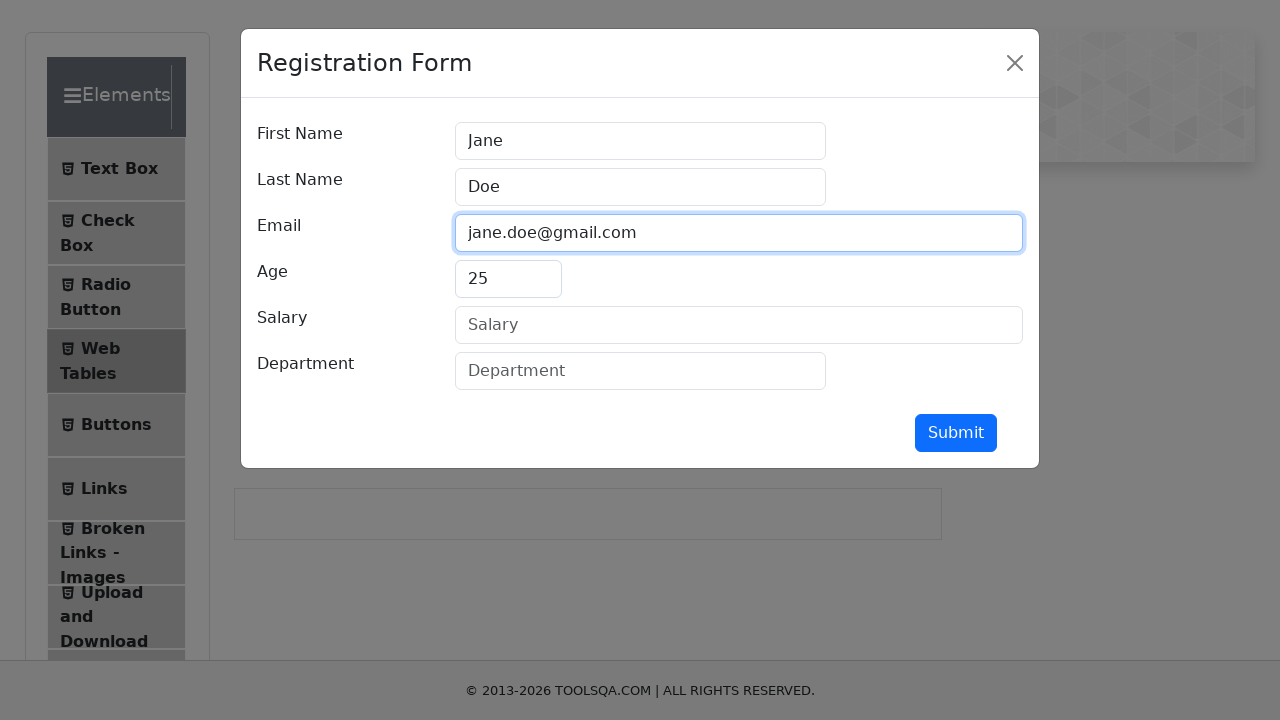

Filled salary field with '9500' on #salary
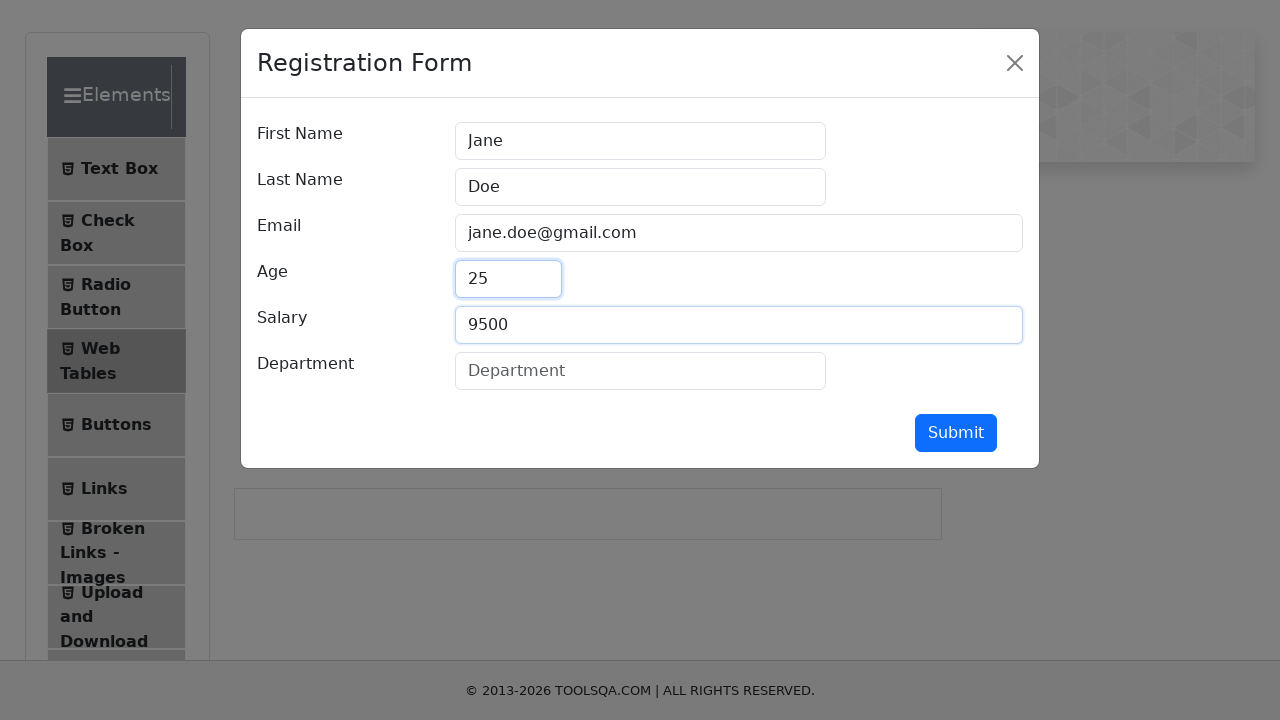

Filled department field with 'Testing' on #department
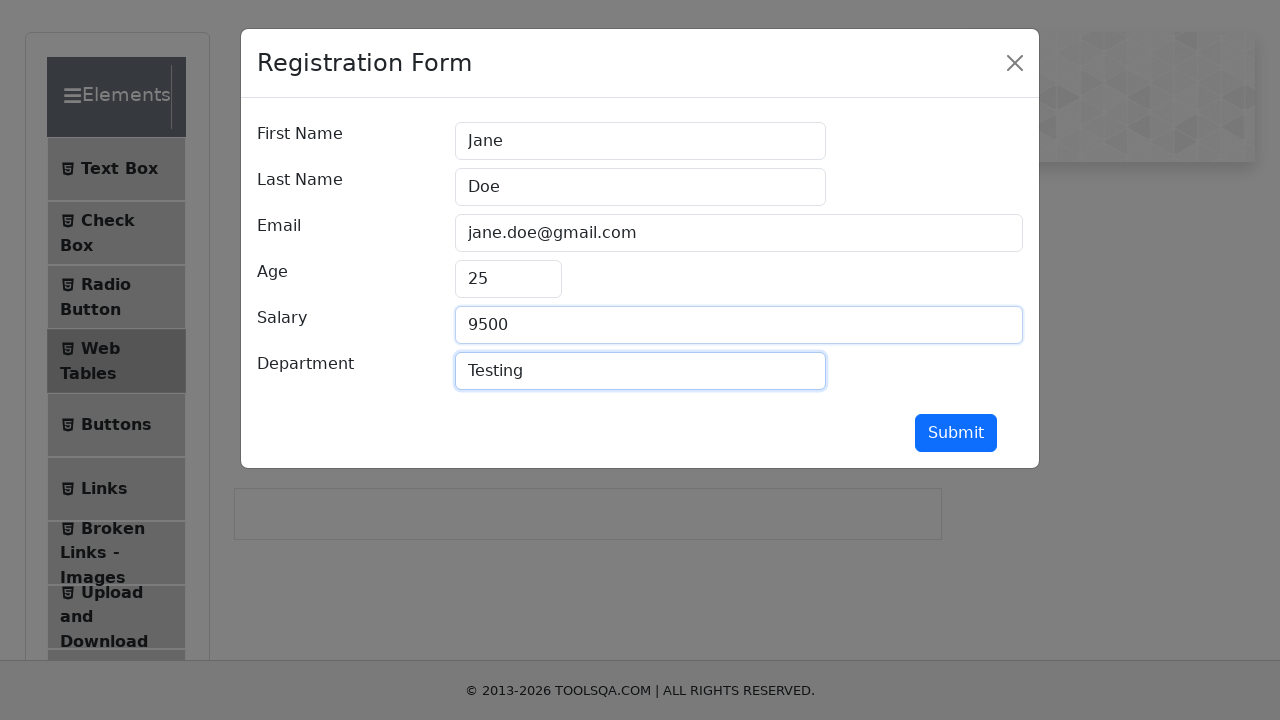

Clicked submit button to add new record at (956, 433) on #submit
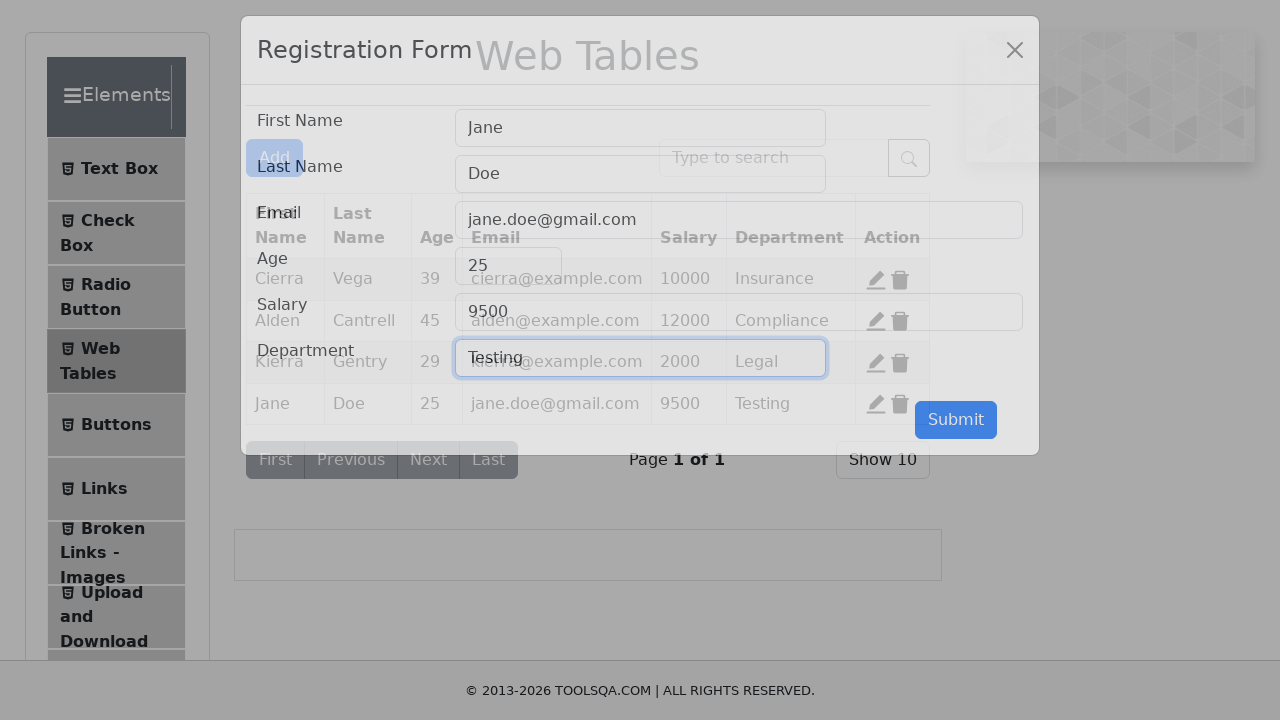

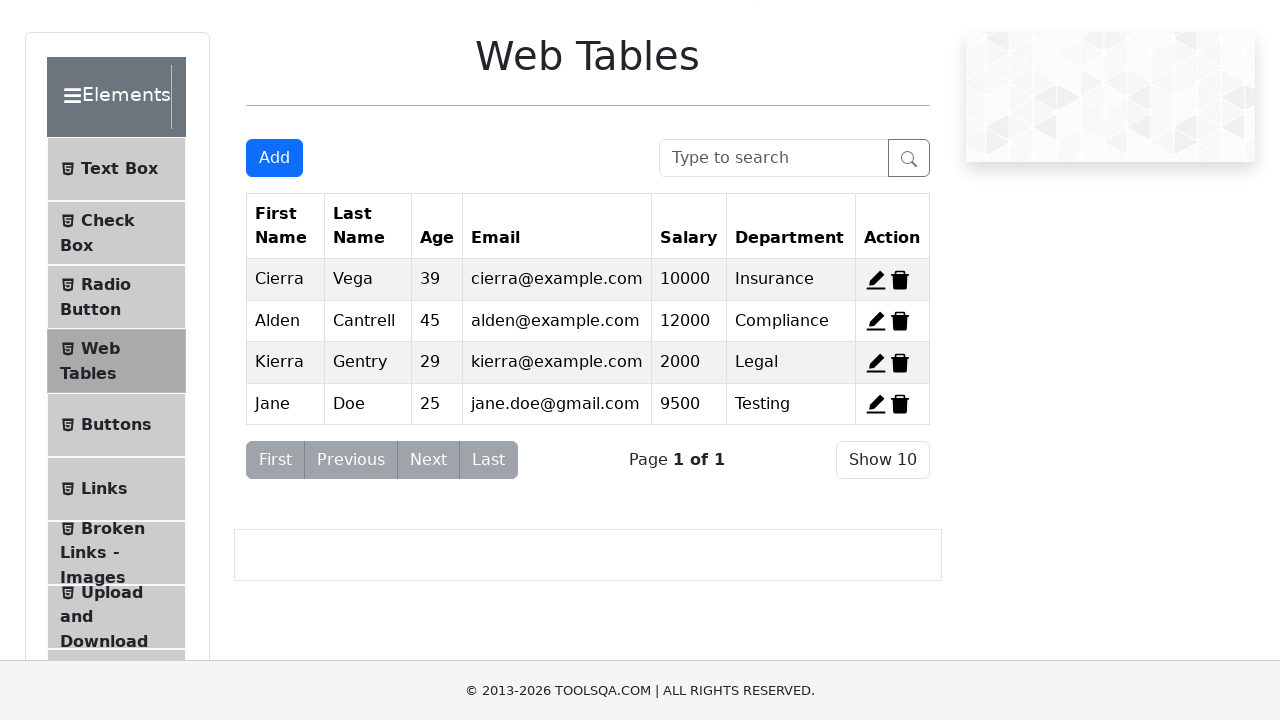